Tests alert handling by scrolling to the prompt button, clicking it, entering text in the alert prompt, and accepting it

Starting URL: https://demoqa.com/alerts

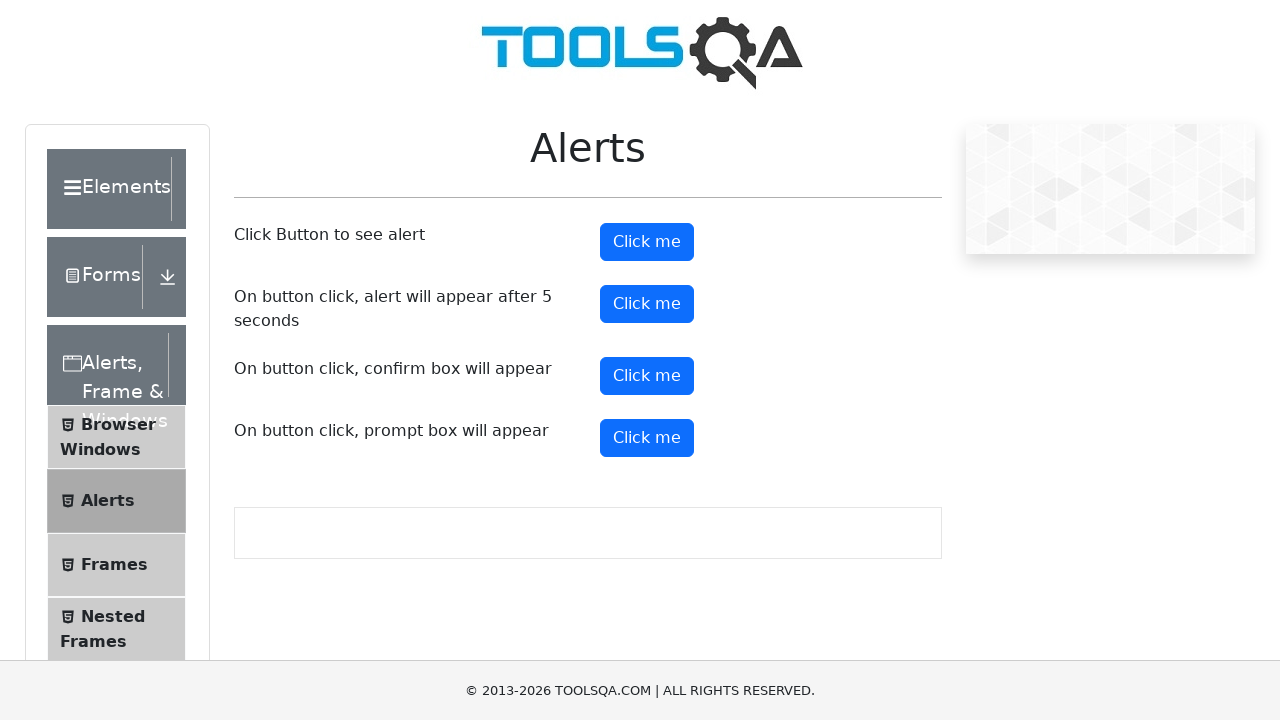

Scrolled down to make buttons visible
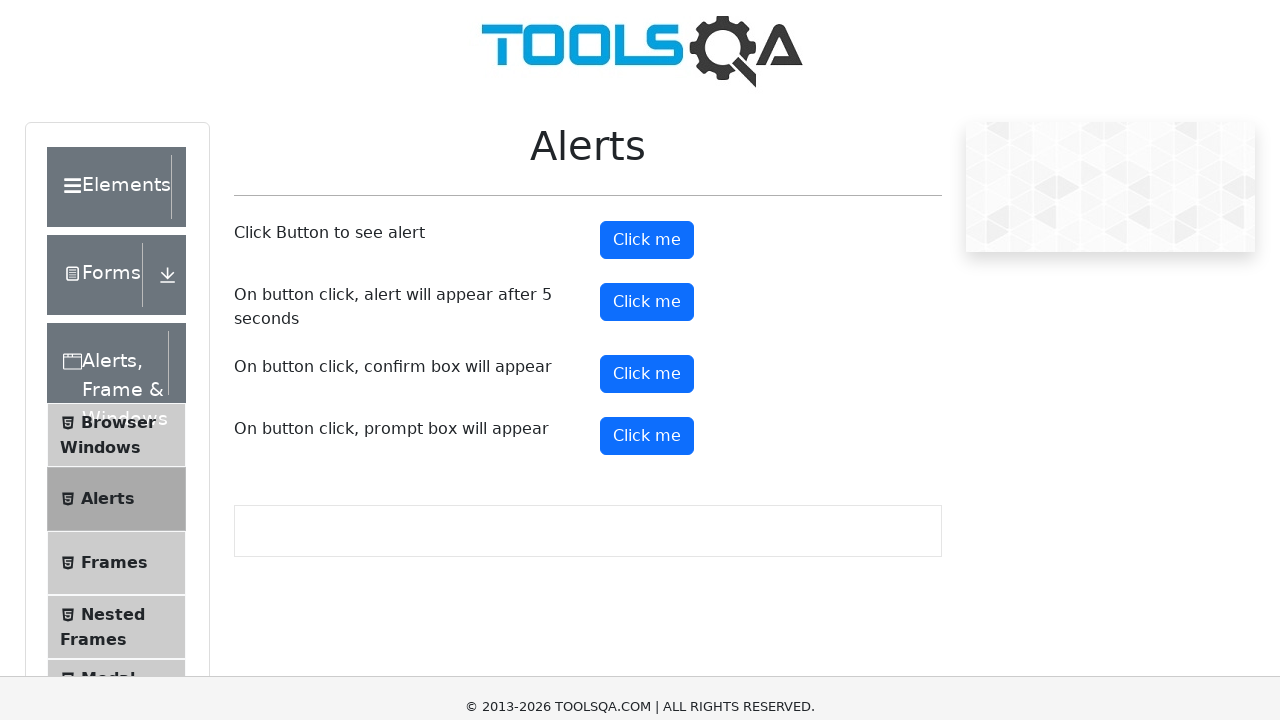

Set up dialog handler to accept prompt with 'TestUser'
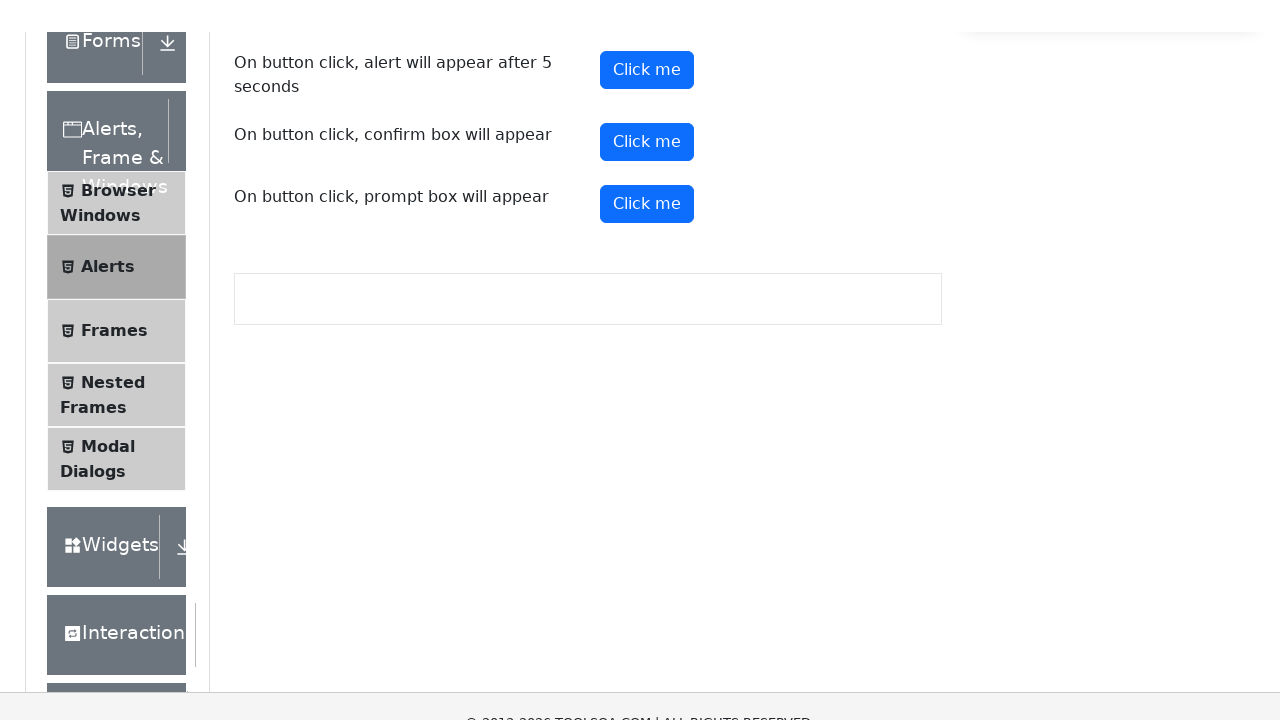

Clicked the prompt button at (647, 44) on button#promtButton
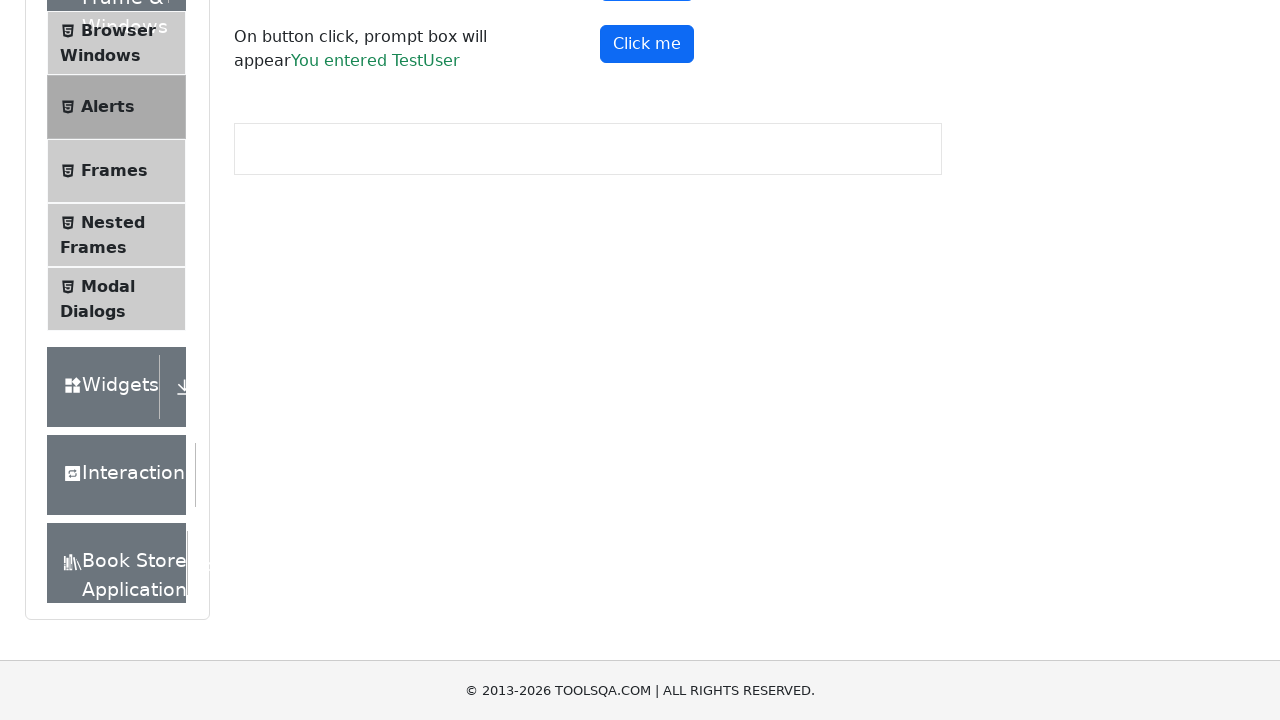

Waited for prompt result text to appear
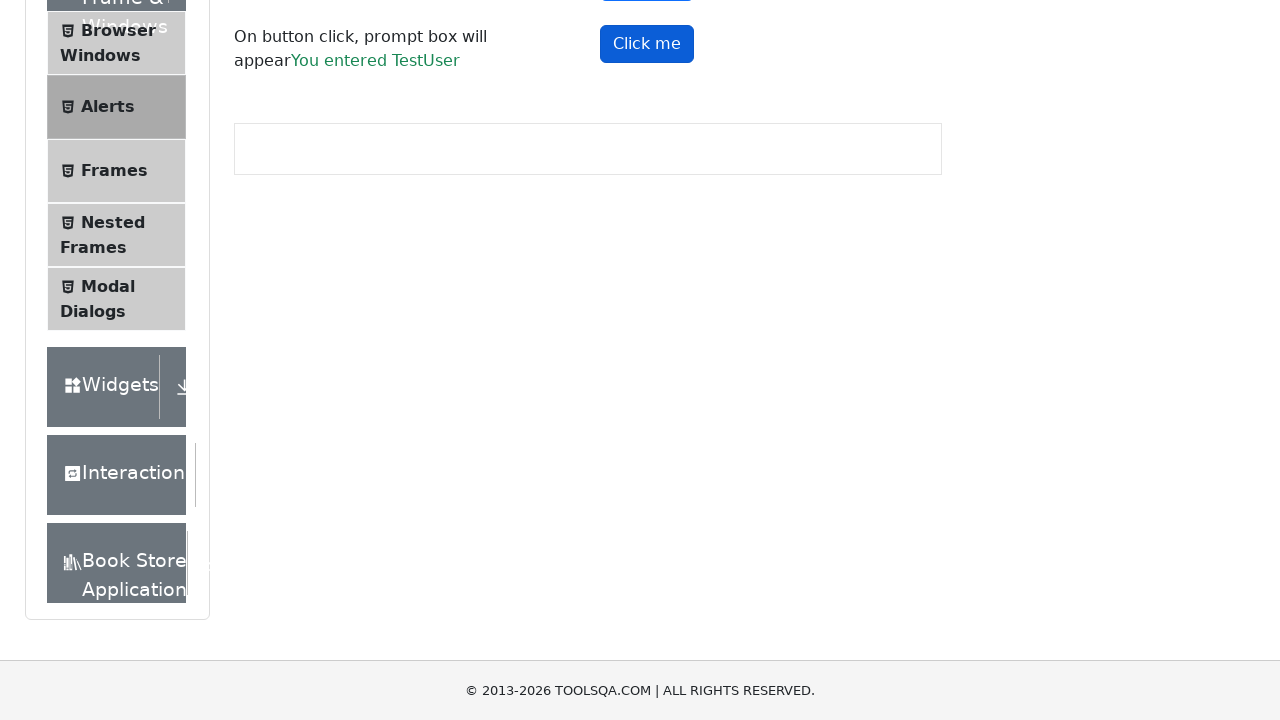

Retrieved prompt result text: You entered TestUser
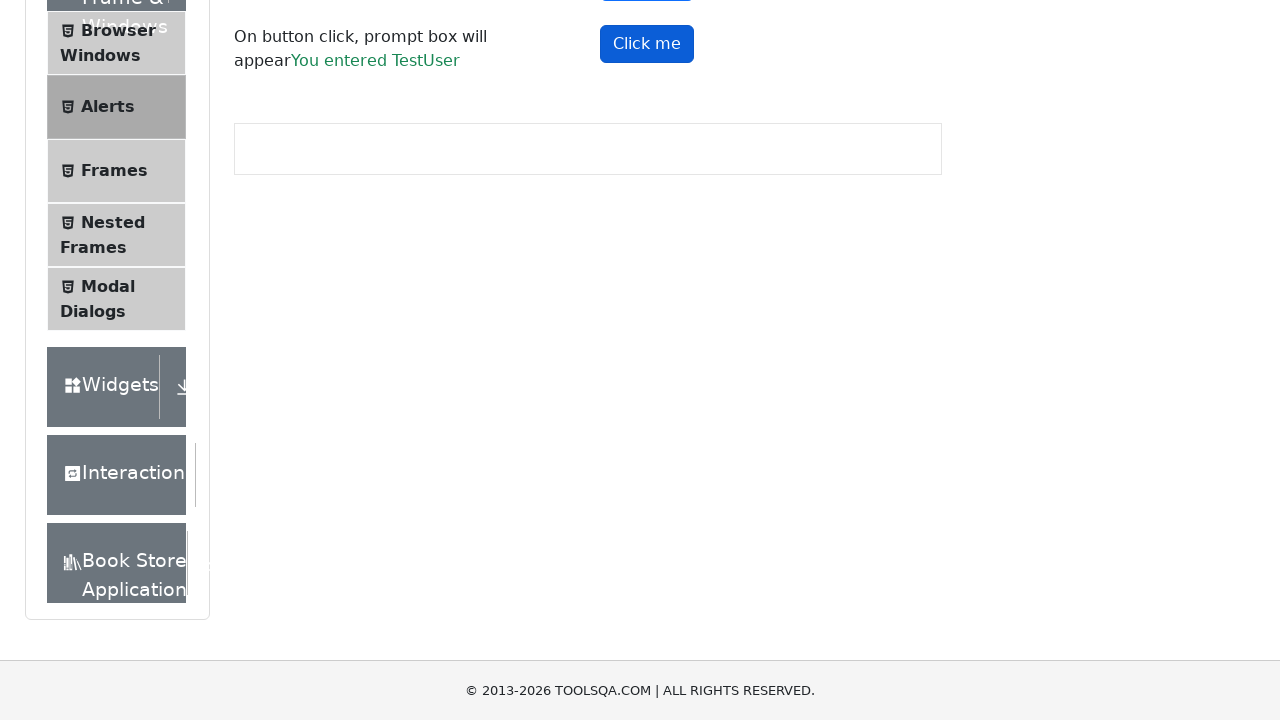

Printed prompt result to console
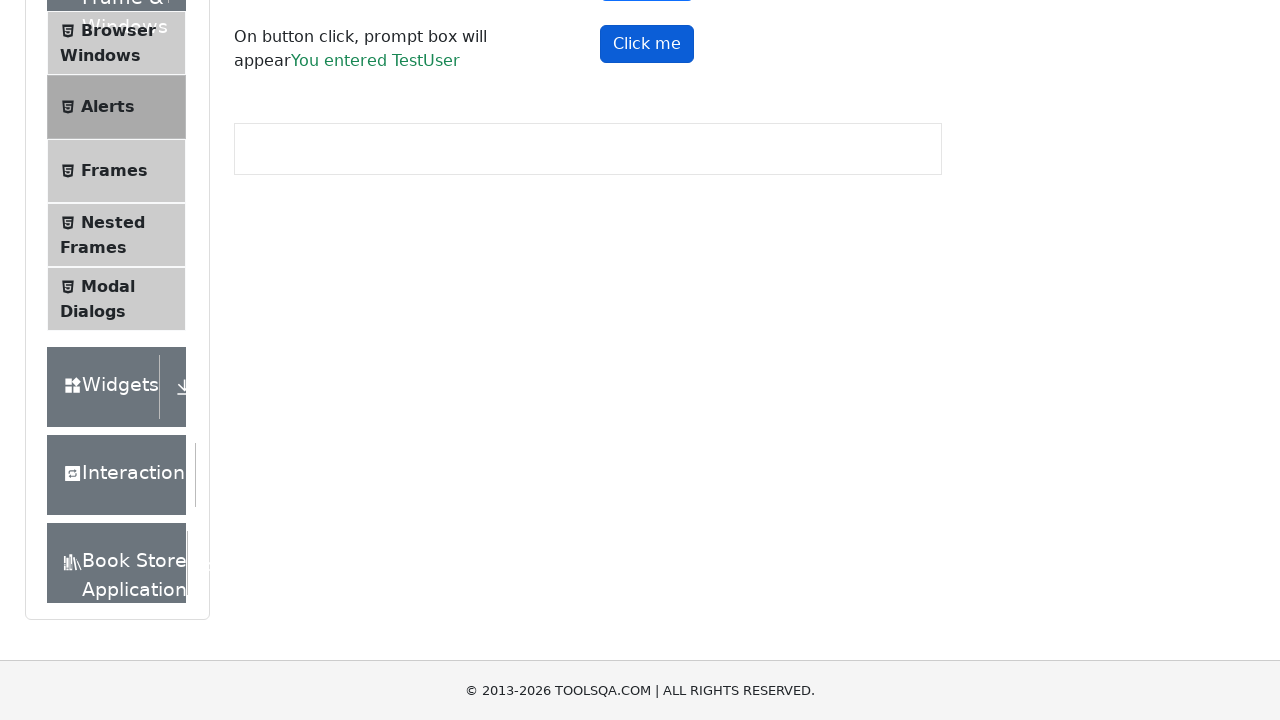

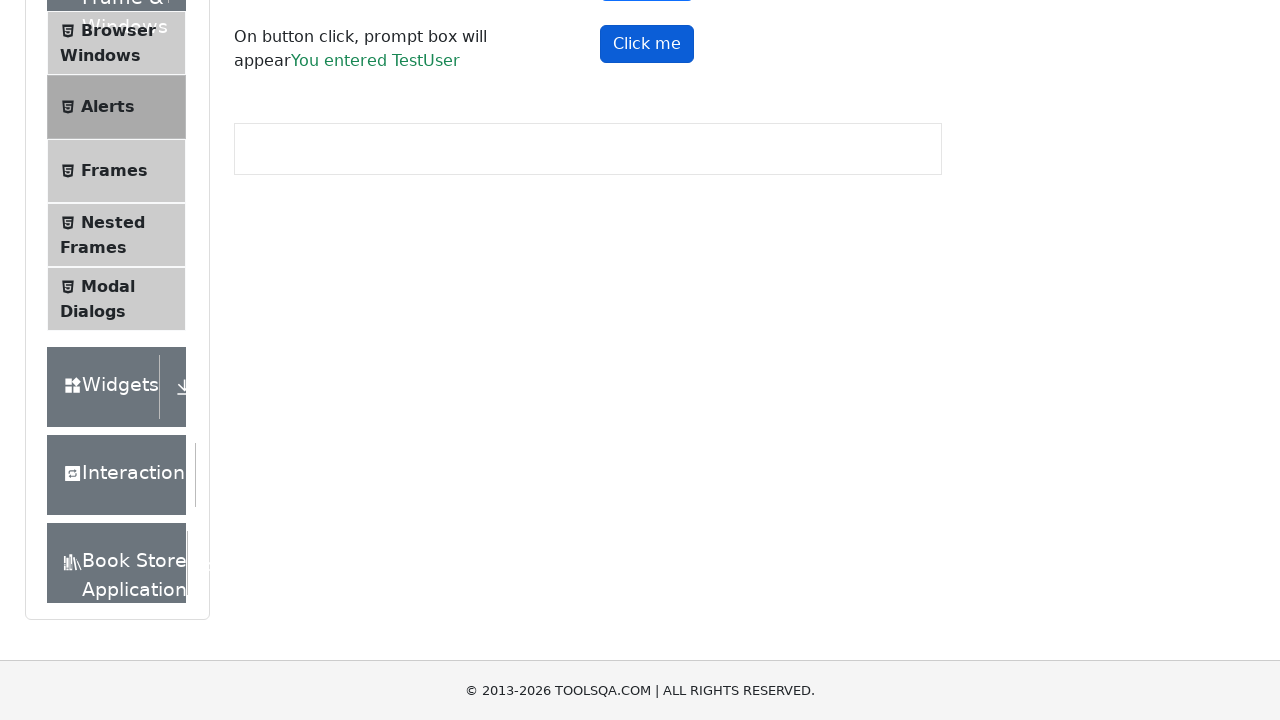